Tests checkbox functionality by checking multiple checkboxes on the page

Starting URL: https://formy-project.herokuapp.com/checkbox

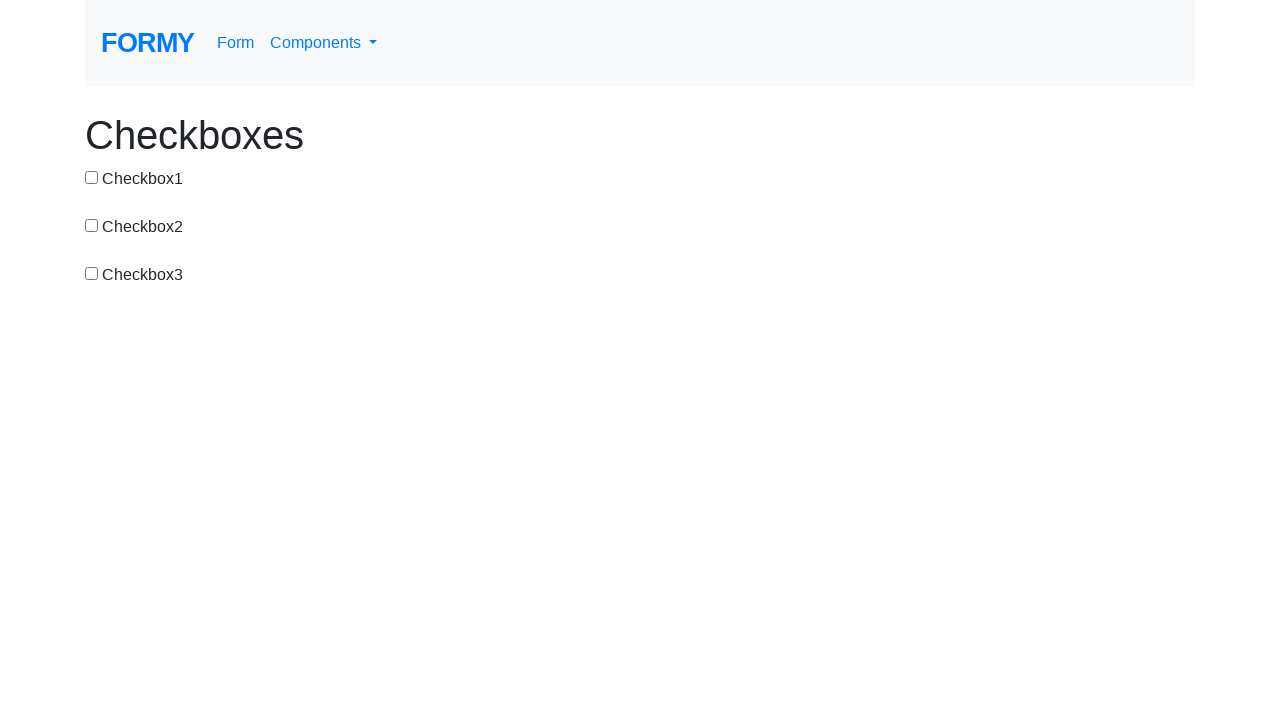

Checked checkbox 1 at (92, 177) on #checkbox-1
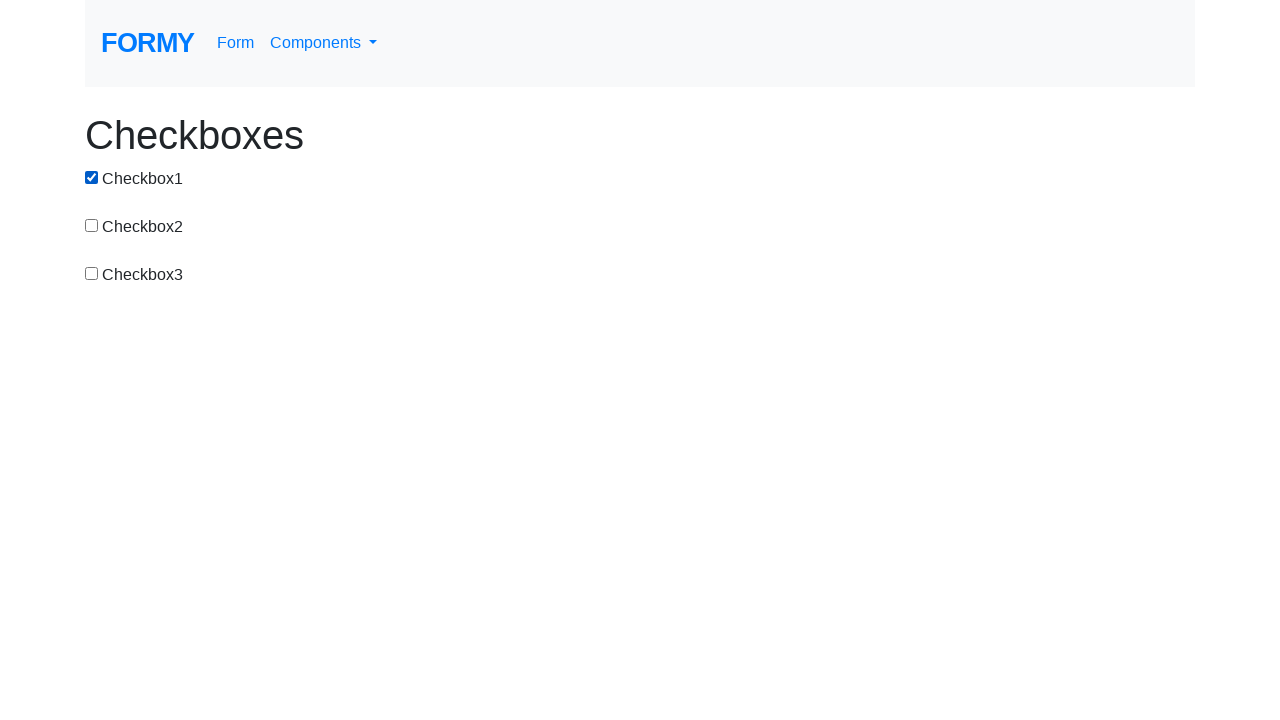

Checked checkbox 2 at (92, 225) on input#checkbox-2
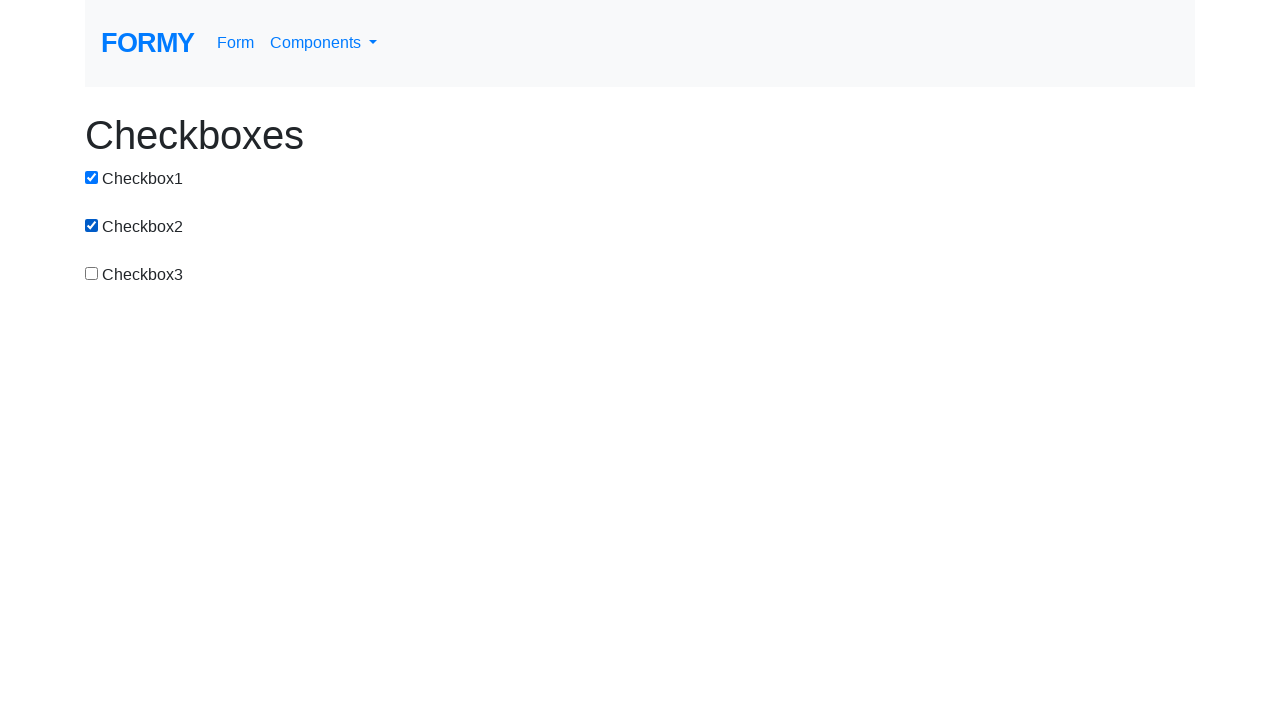

Checked checkbox 3 at (92, 273) on xpath=/html[1]/body[1]/div[1]/div[3]/div[1]/div[1]/input[1]
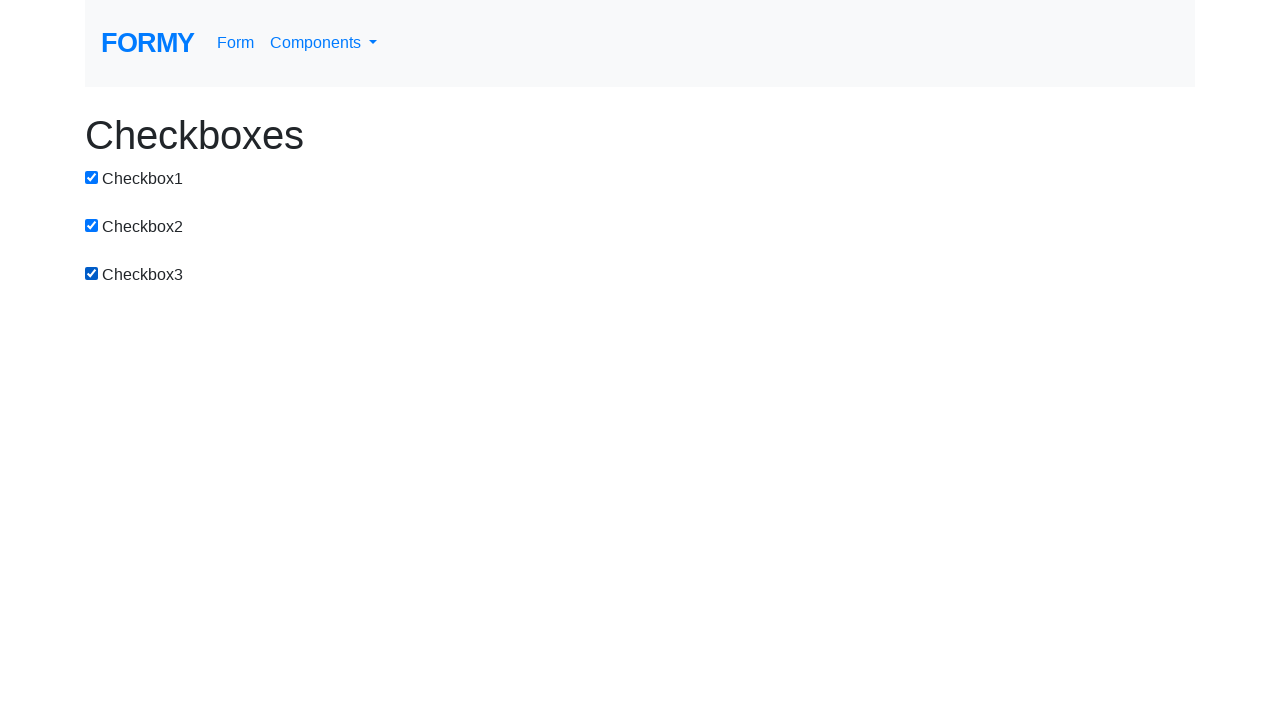

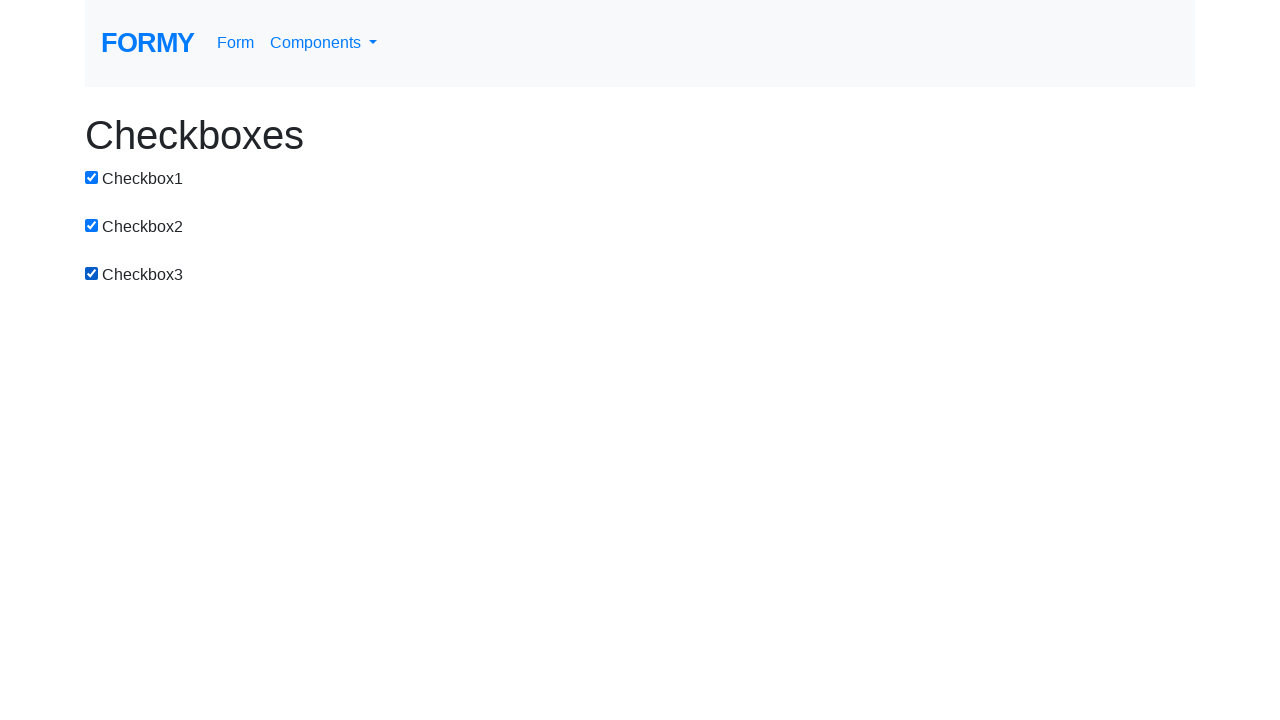